Tests checkbox functionality by clicking a checkbox, verifying it's selected, then unchecking it and verifying it's deselected, and counting total checkboxes on the page

Starting URL: https://rahulshettyacademy.com/AutomationPractice/

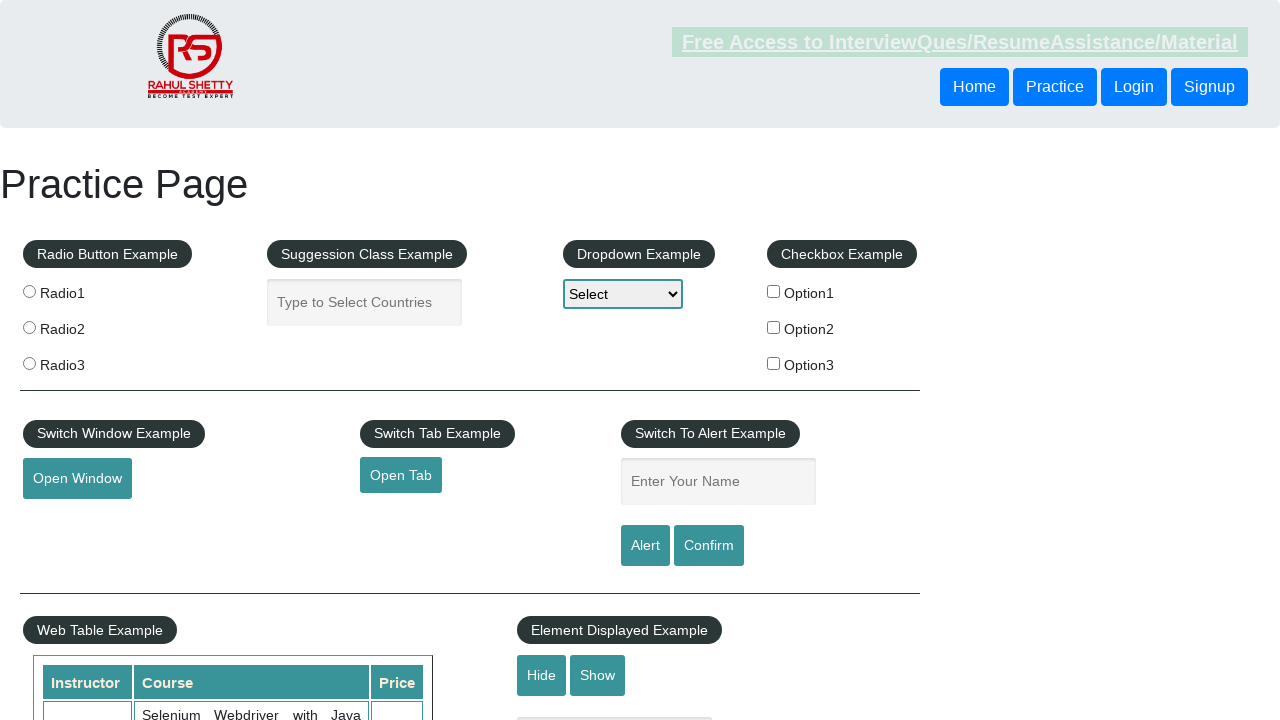

Clicked the first checkbox to select it at (774, 291) on #checkBoxOption1
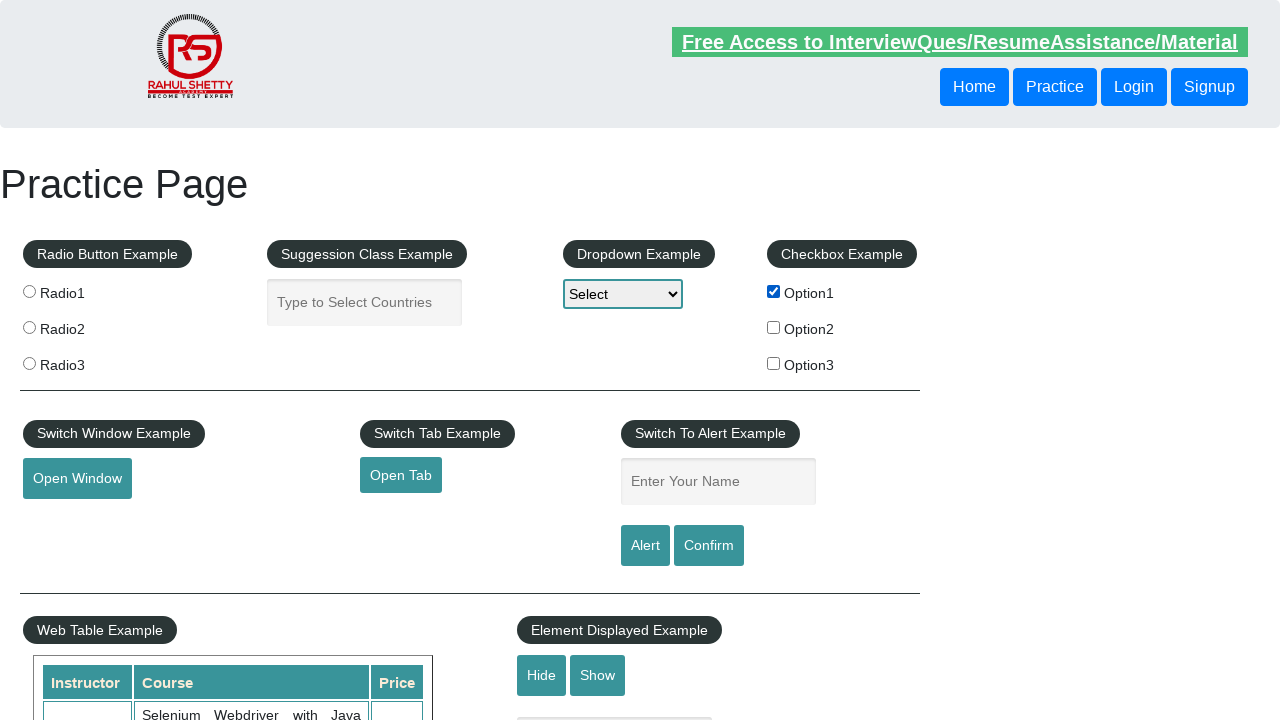

Verified that the first checkbox is selected
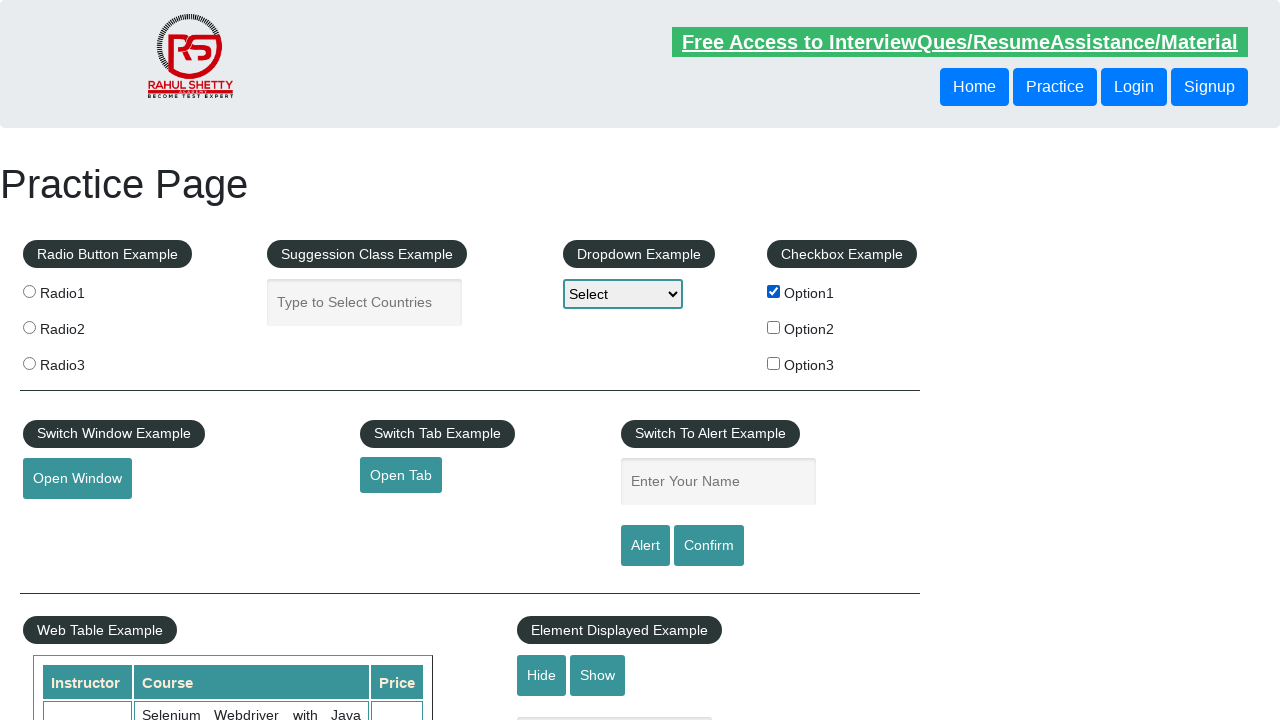

Clicked the first checkbox to uncheck it at (774, 291) on #checkBoxOption1
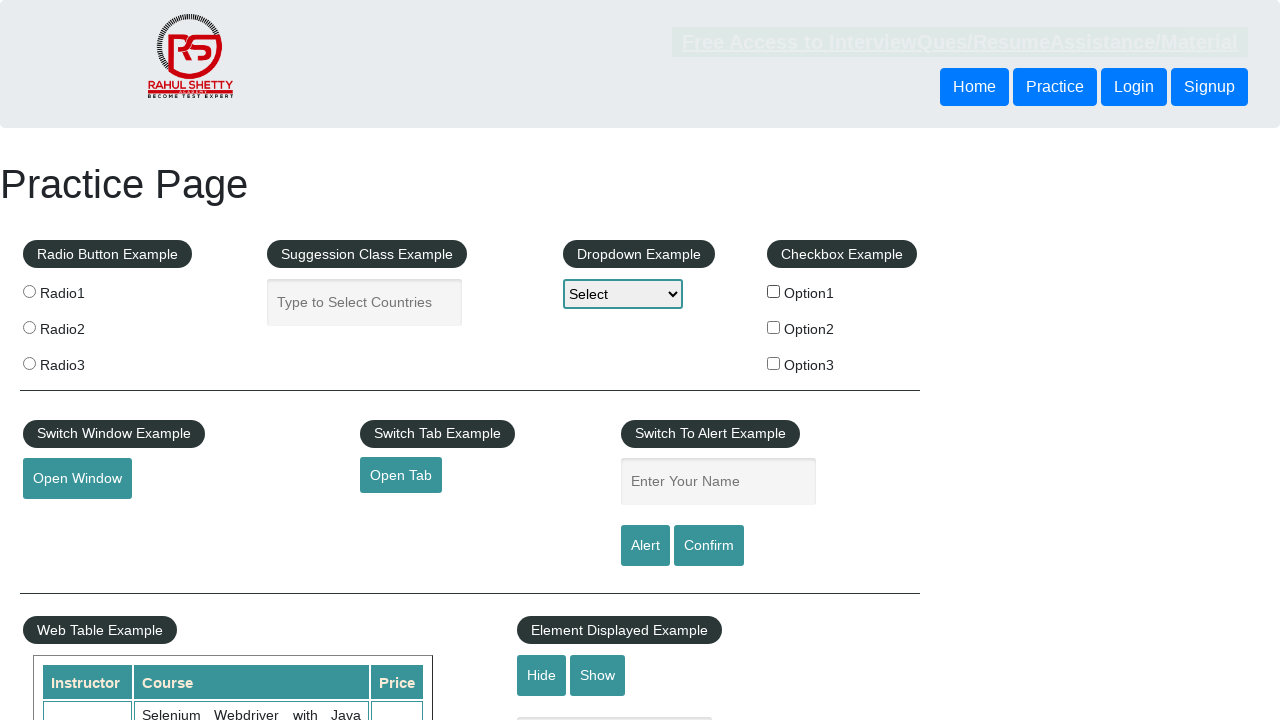

Verified that the first checkbox is deselected
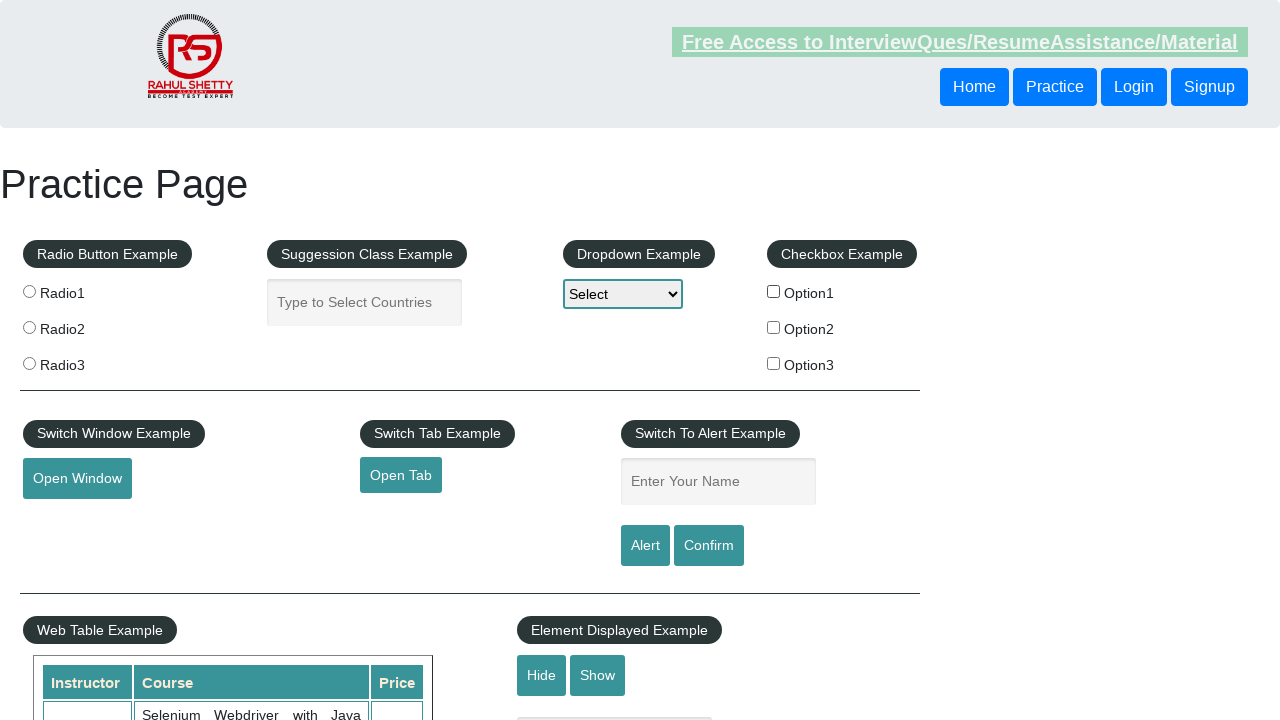

Counted 3 checkboxes on the page
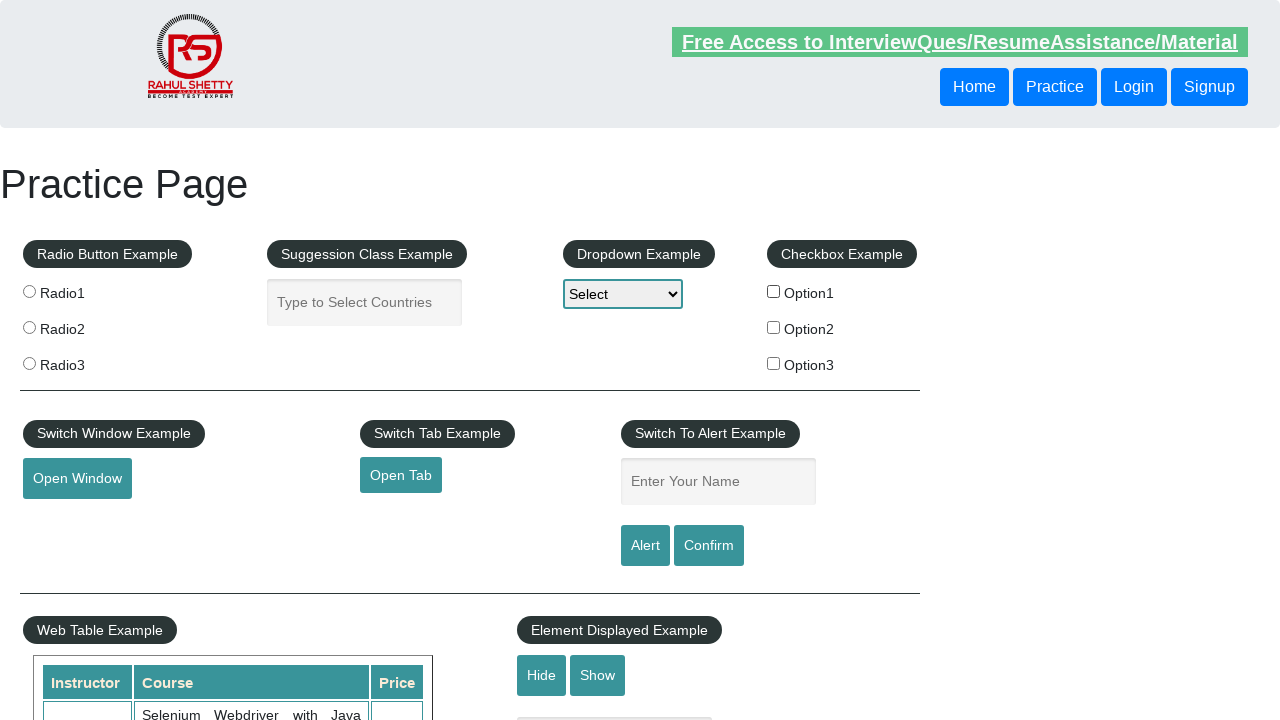

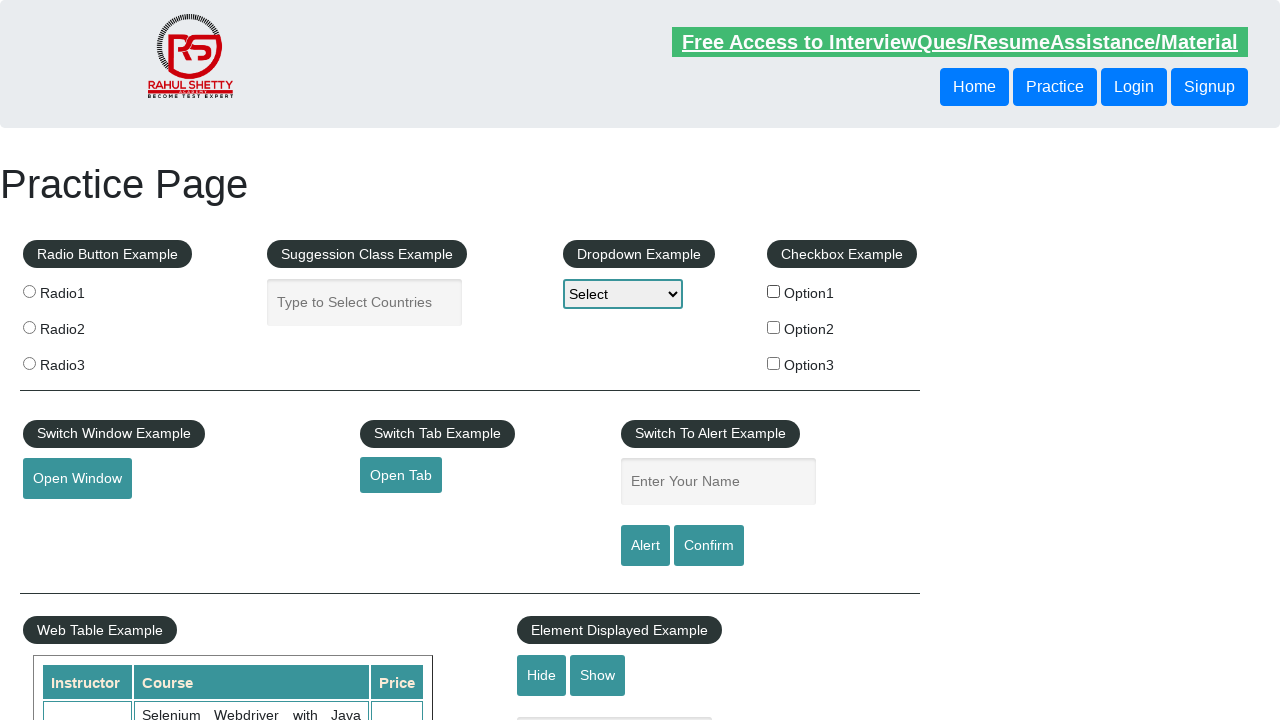